Tests navigation by clicking the Home link from the inputs page and verifies the page title changes to "Practice"

Starting URL: https://practice.cydeo.com/inputs

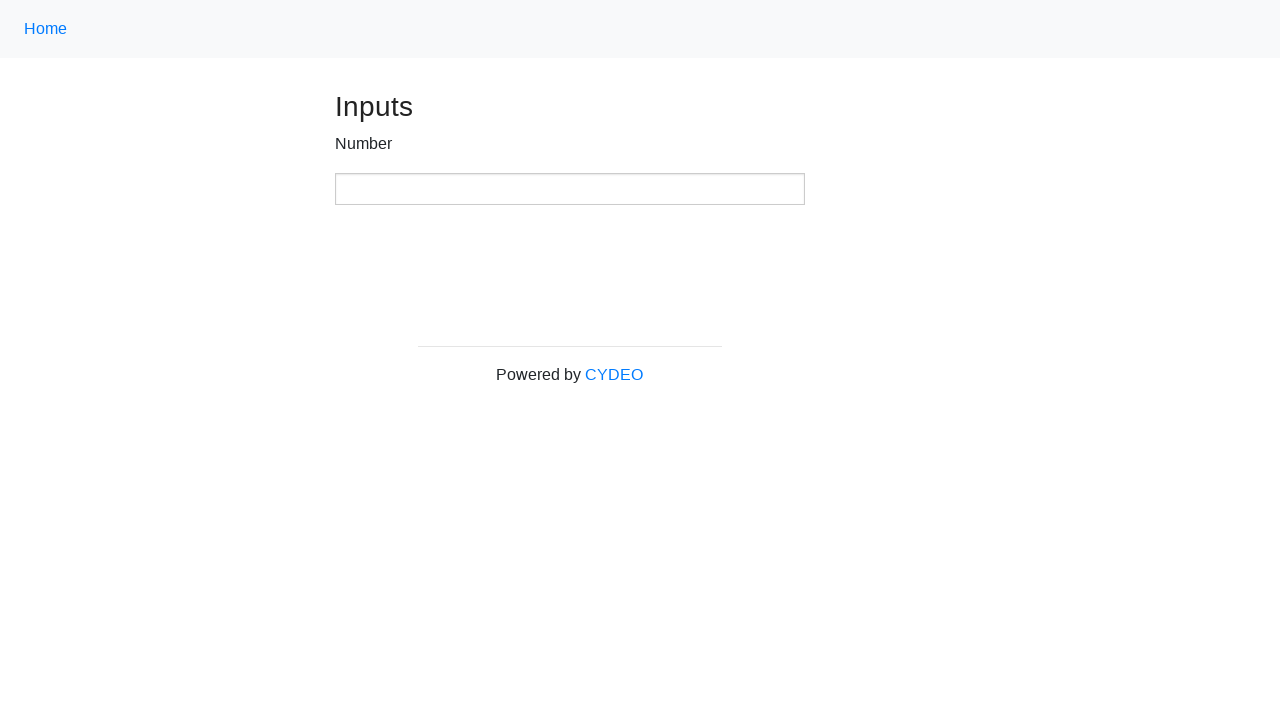

Clicked Home link using nav-link class at (46, 29) on .nav-link
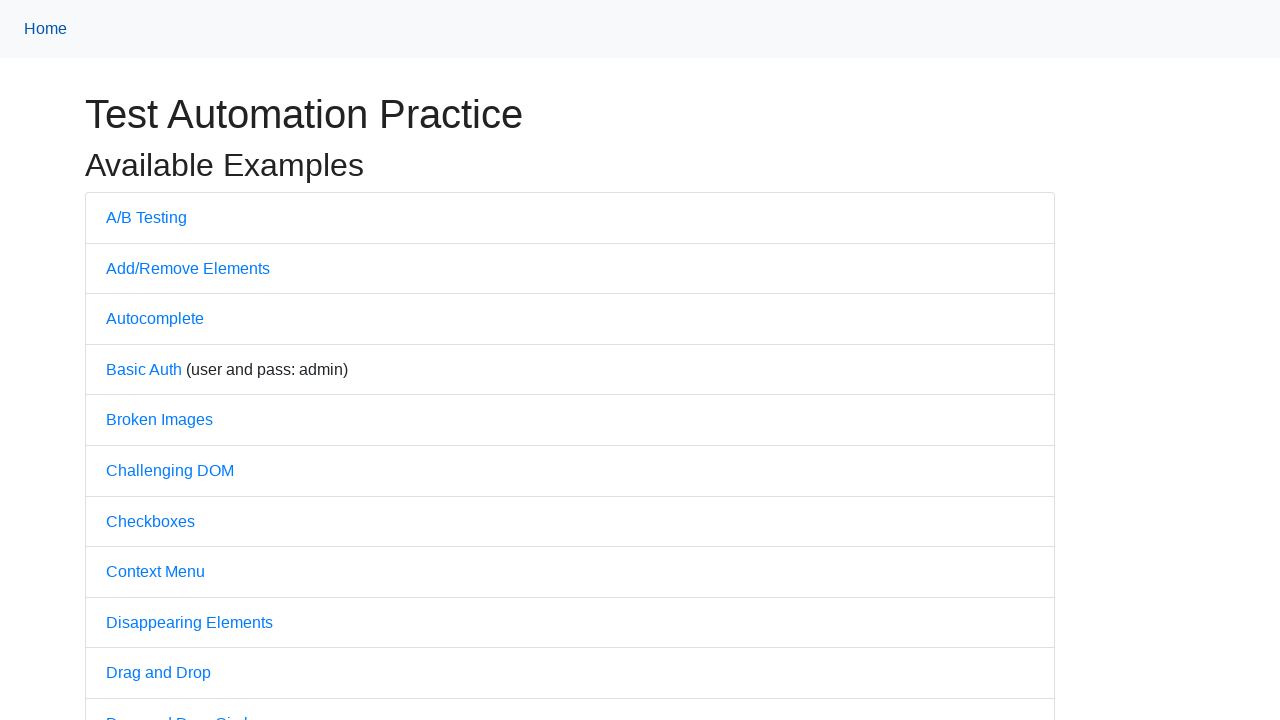

Waited for page to load (domcontentloaded)
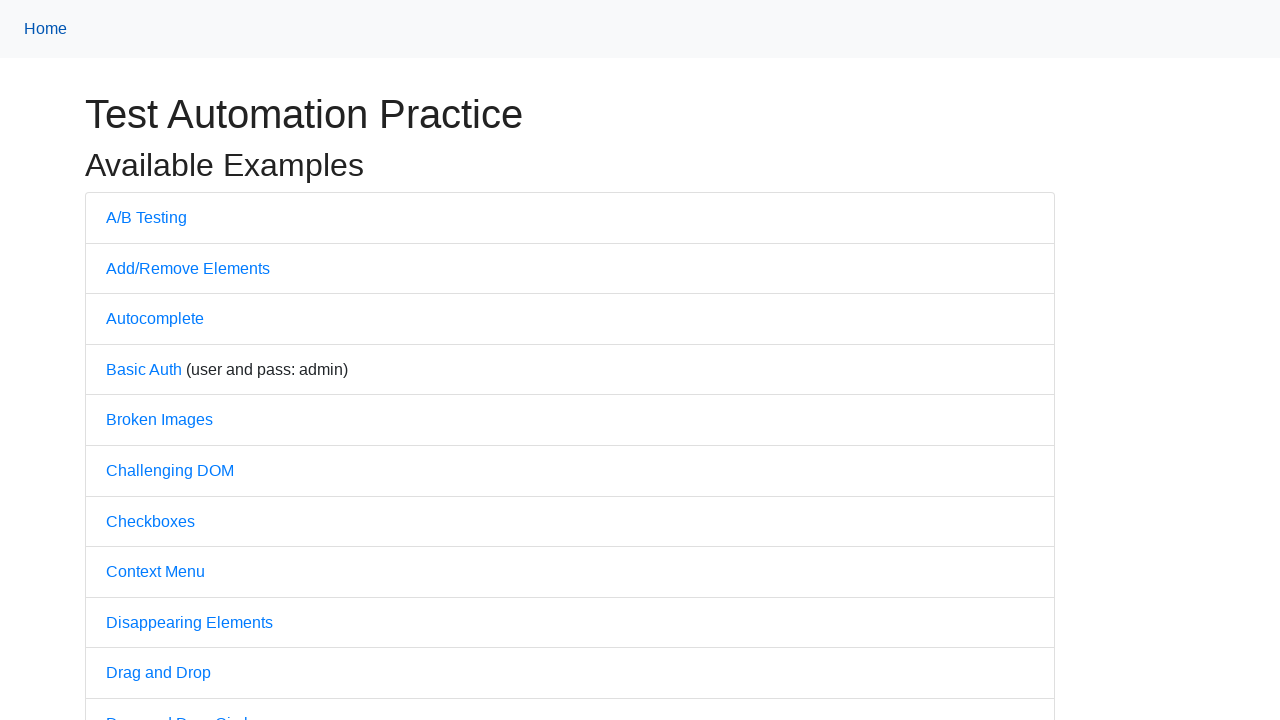

Verified page title is 'Practice'
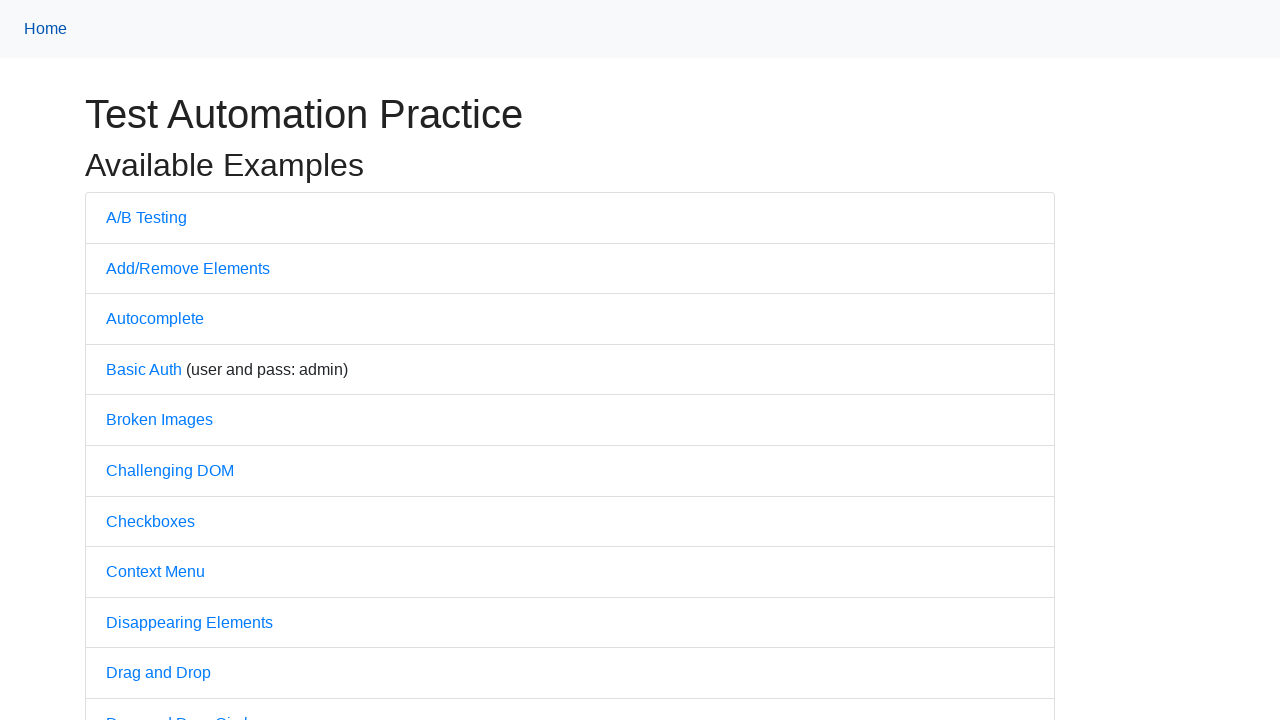

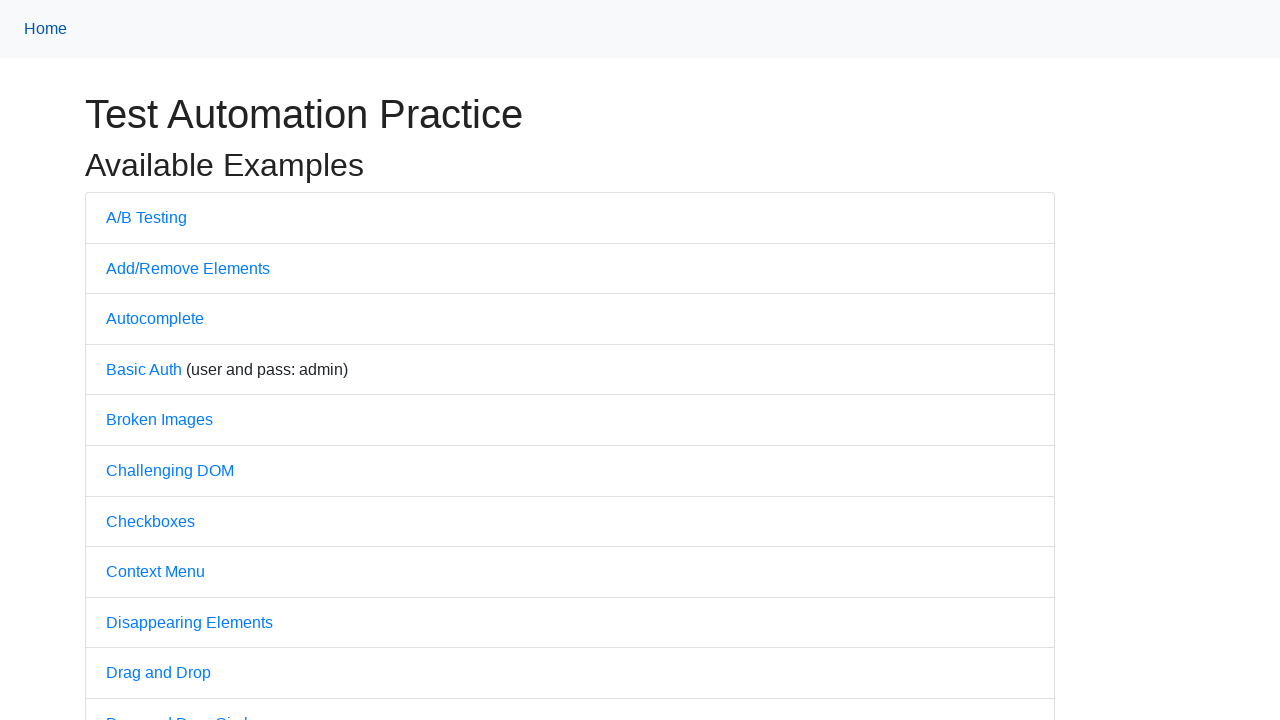